Tests checkbox functionality by verifying initial states and toggling checkboxes to verify state changes

Starting URL: http://theinternet.przyklady.javastart.pl/checkboxes

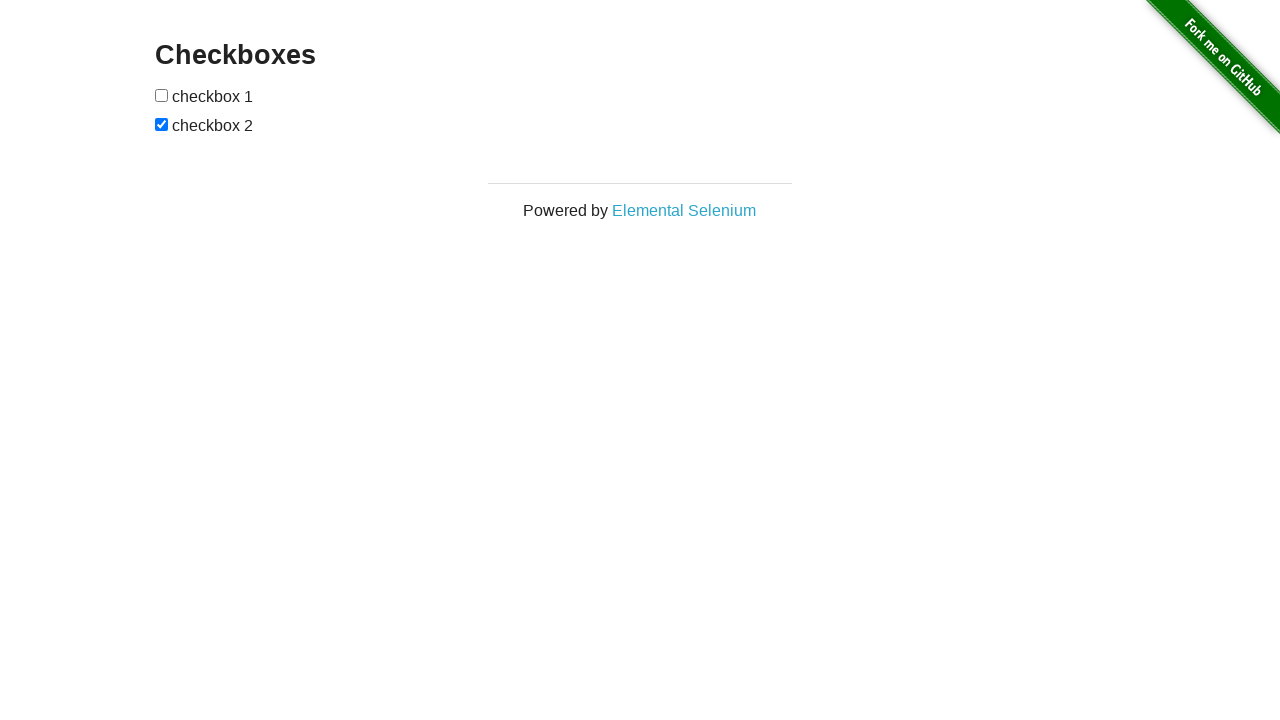

Located first checkbox element
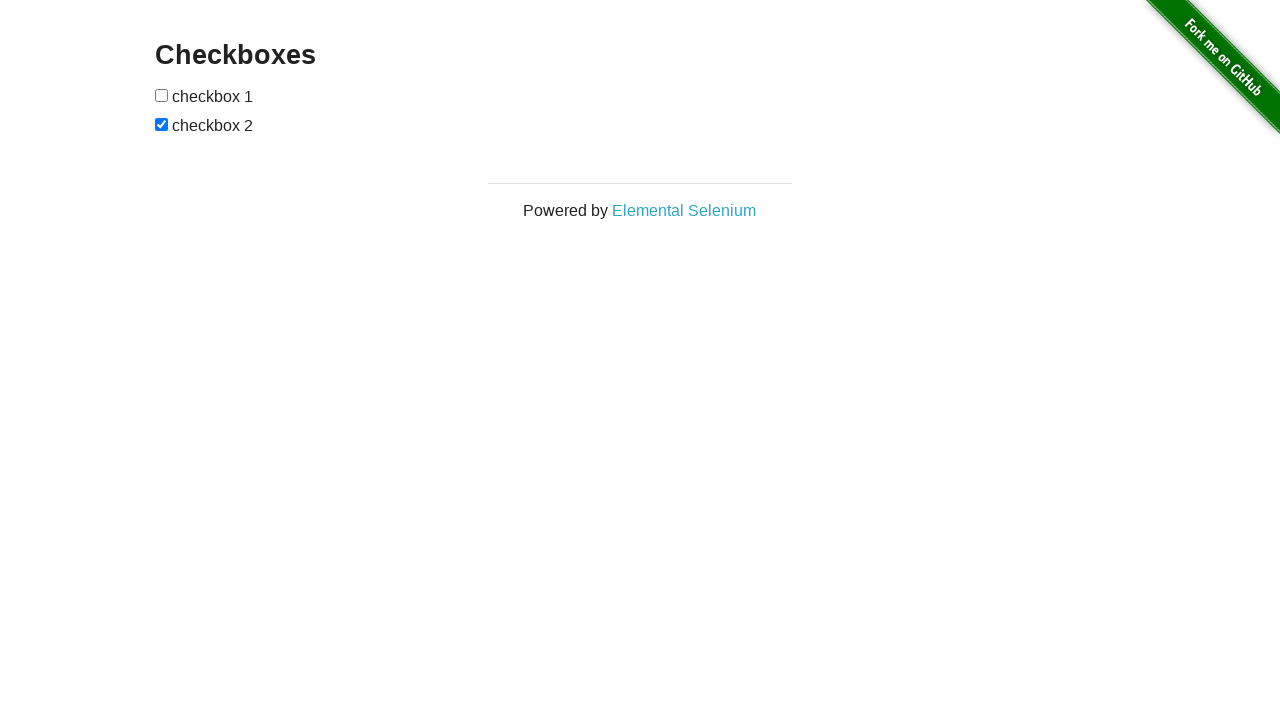

Located second checkbox element
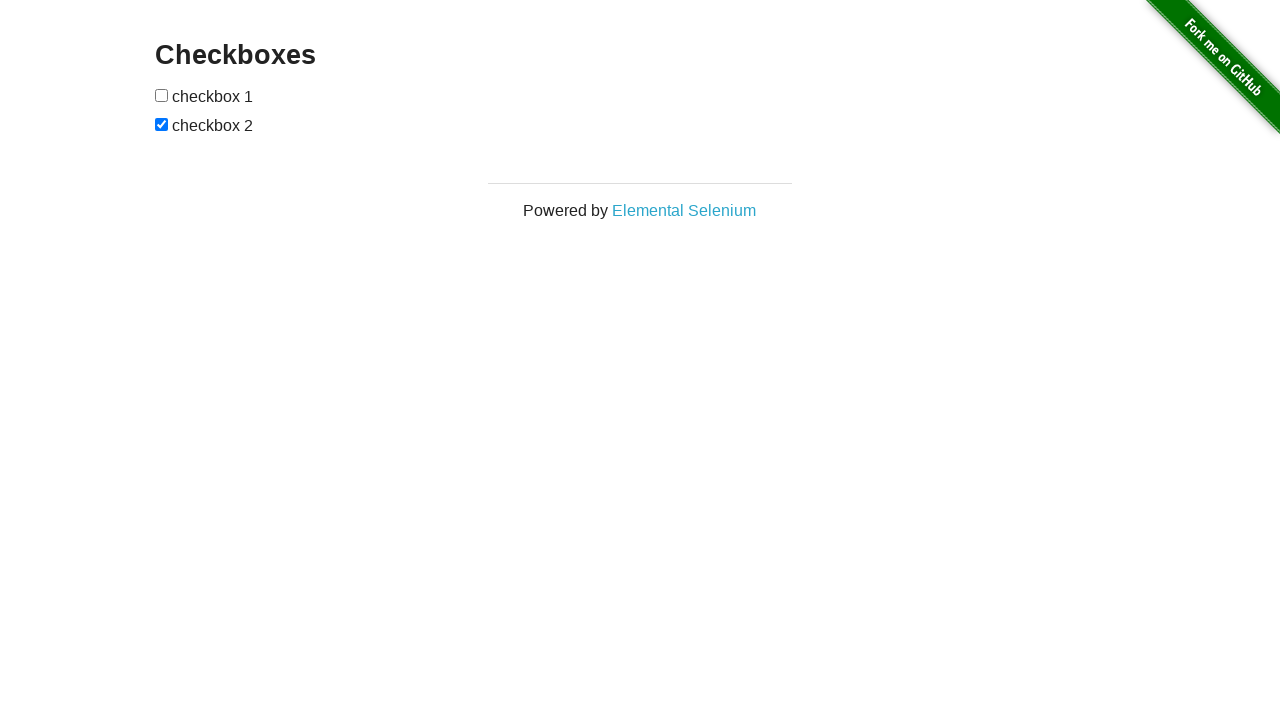

Verified first checkbox is initially unchecked
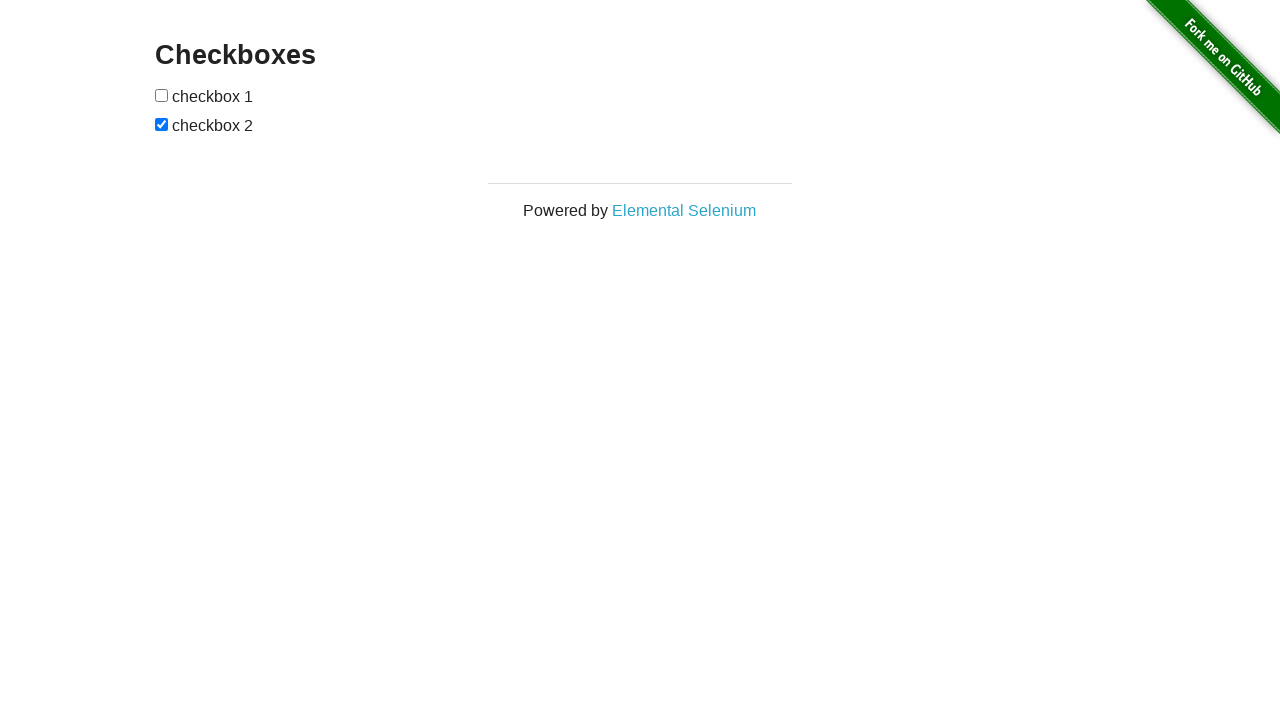

Verified second checkbox is initially checked
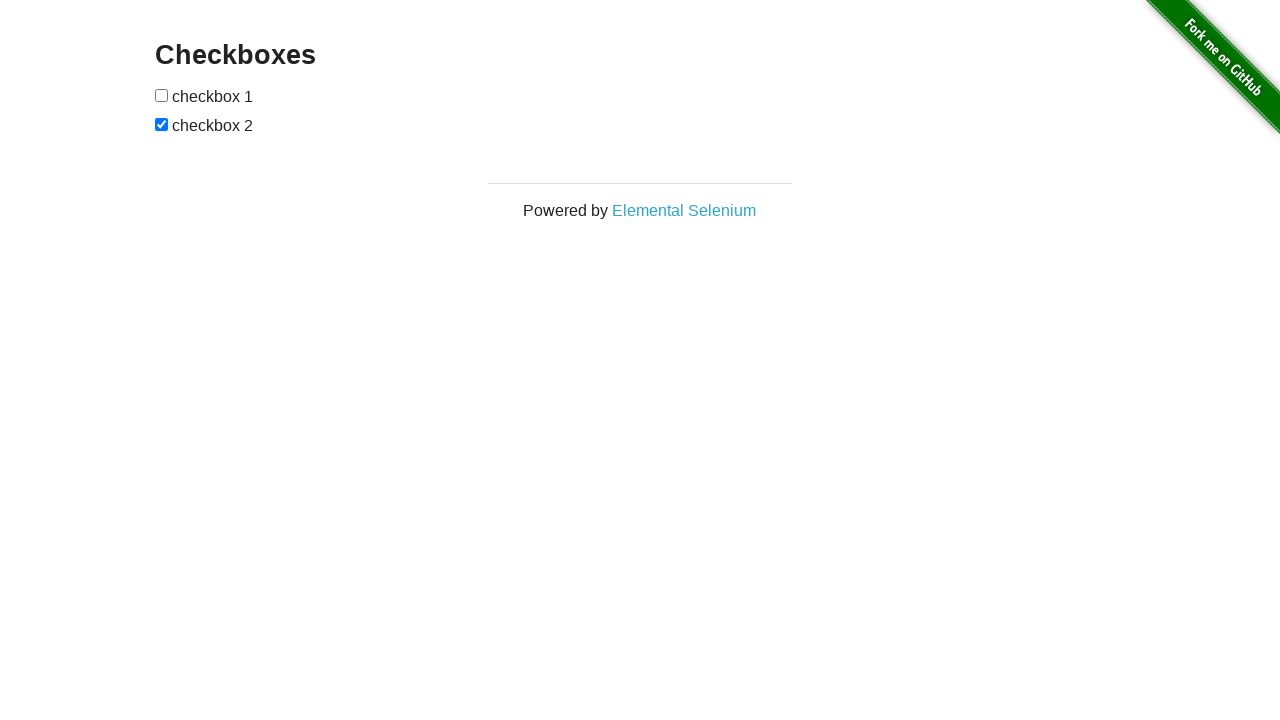

Clicked first checkbox to toggle it at (162, 95) on xpath=//*[@id='checkboxes']/input[1]
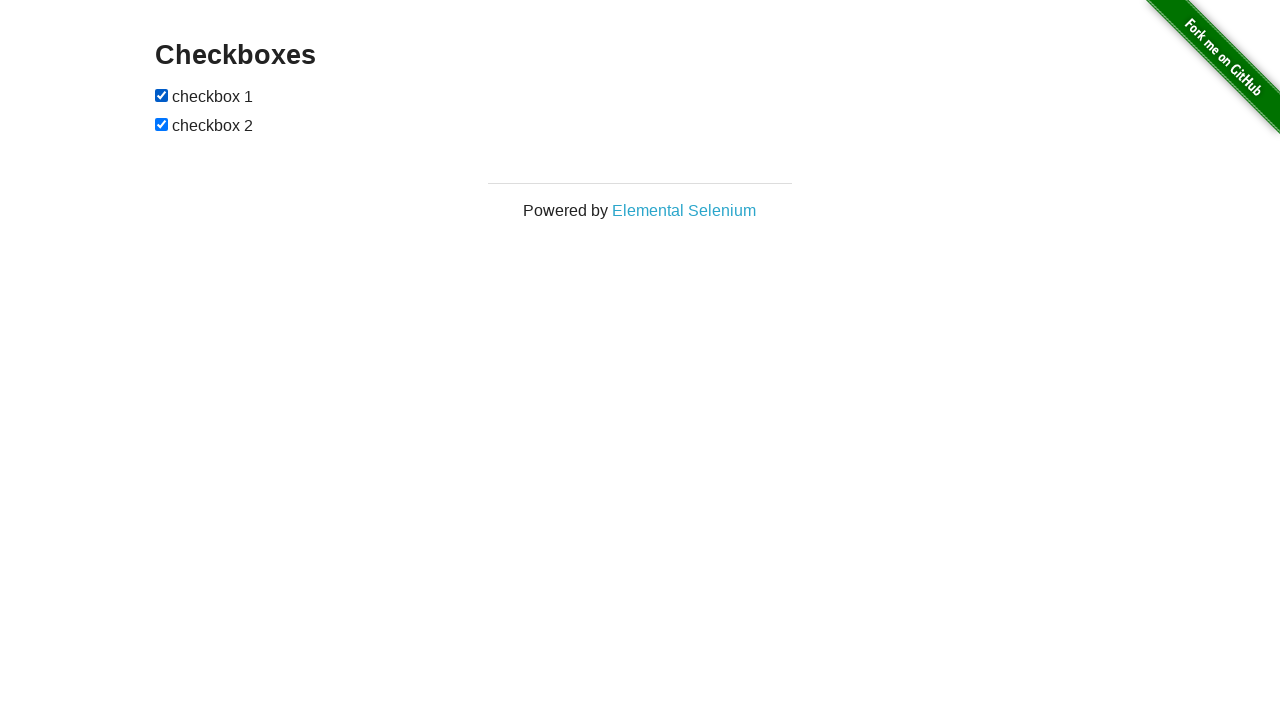

Clicked second checkbox to toggle it at (162, 124) on xpath=//*[@id='checkboxes']/input[2]
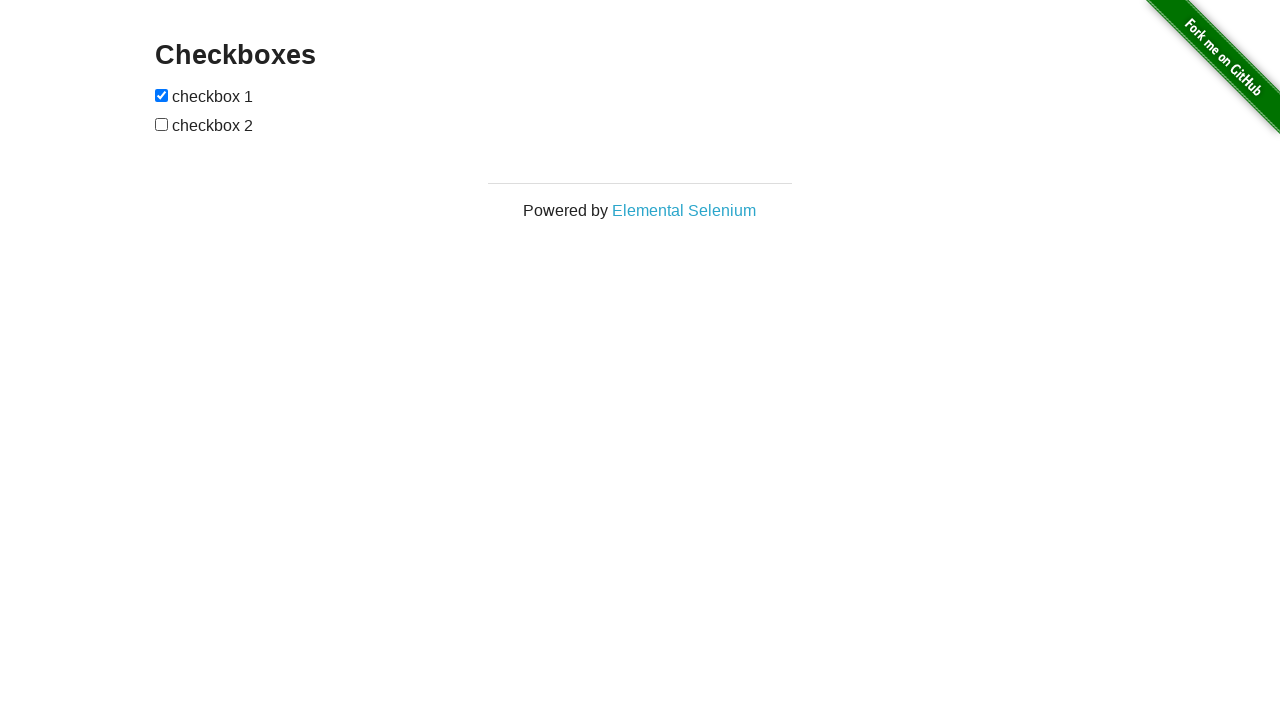

Verified first checkbox is now checked after toggle
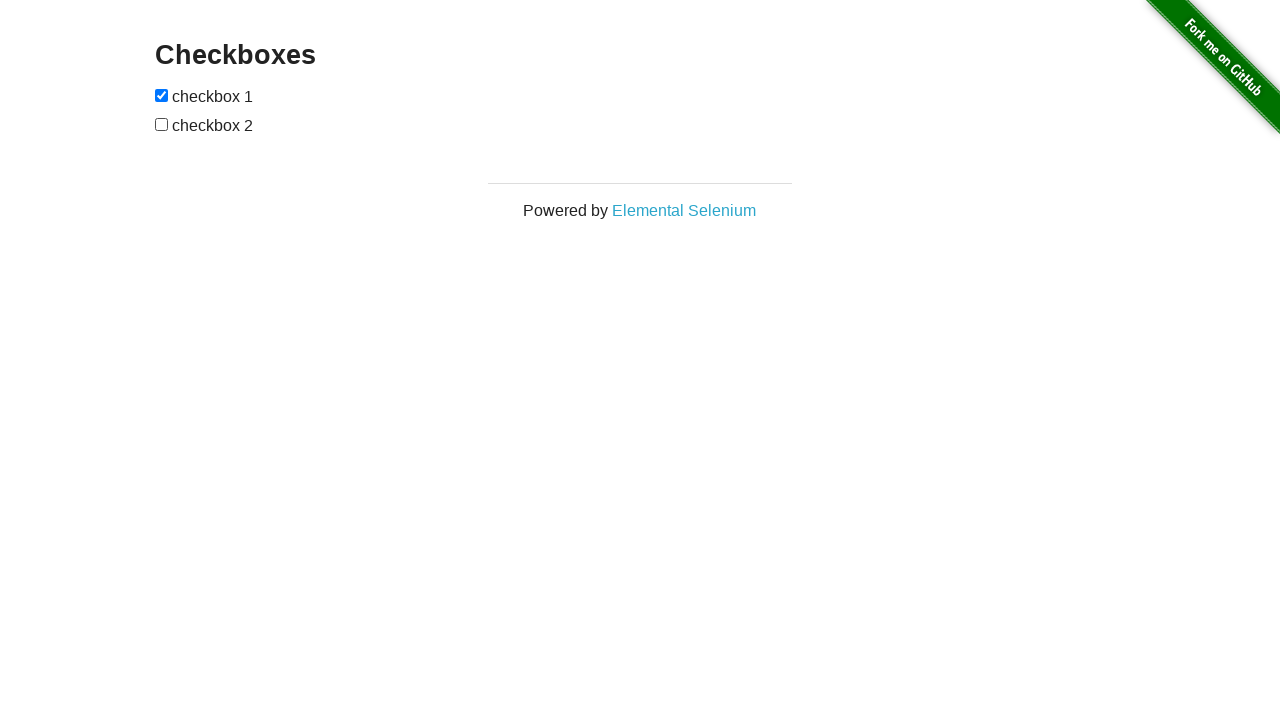

Verified second checkbox is now unchecked after toggle
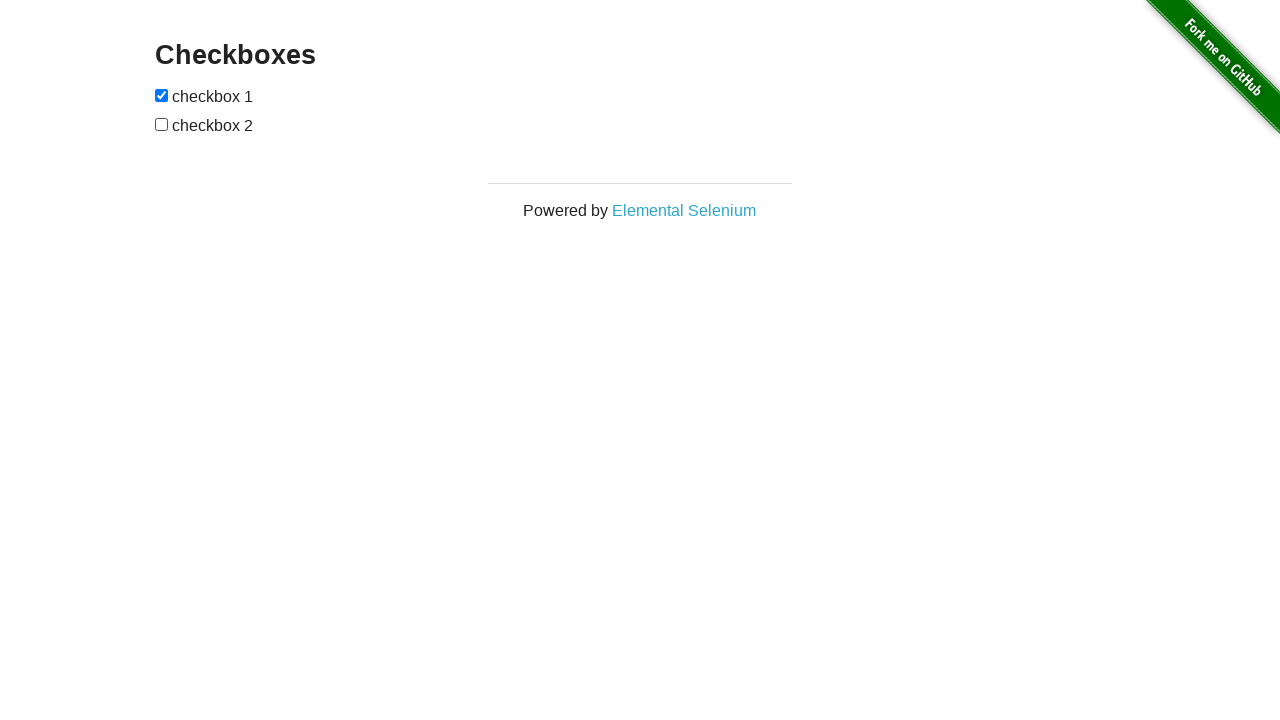

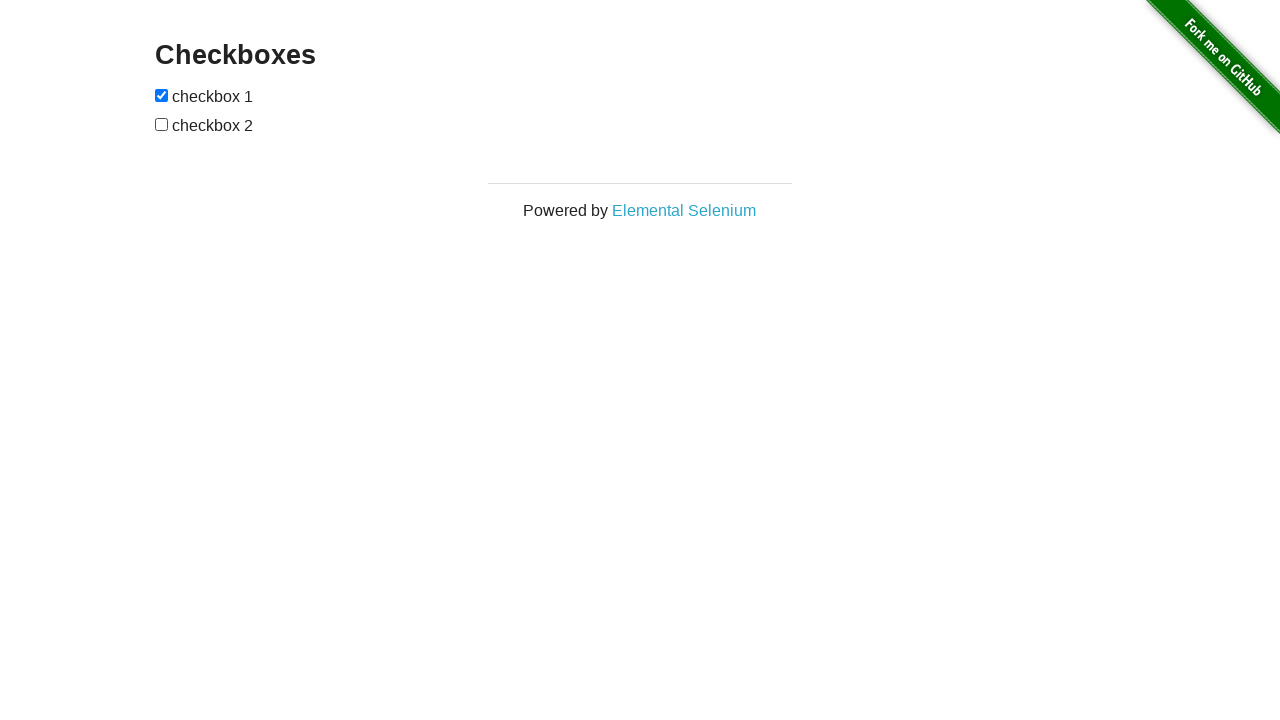